Tests number input field functionality by entering values, clearing, and re-entering different values

Starting URL: http://the-internet.herokuapp.com/inputs

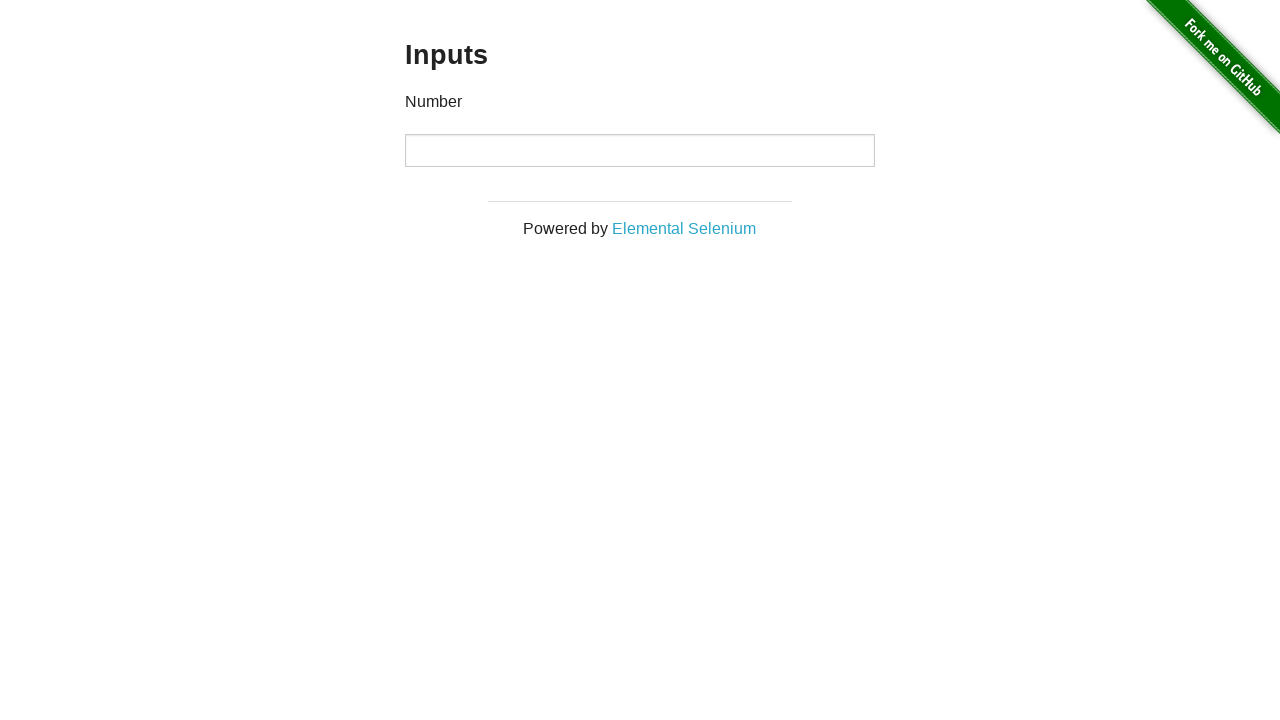

Entered initial value 1000 in number input field on input[type='number']
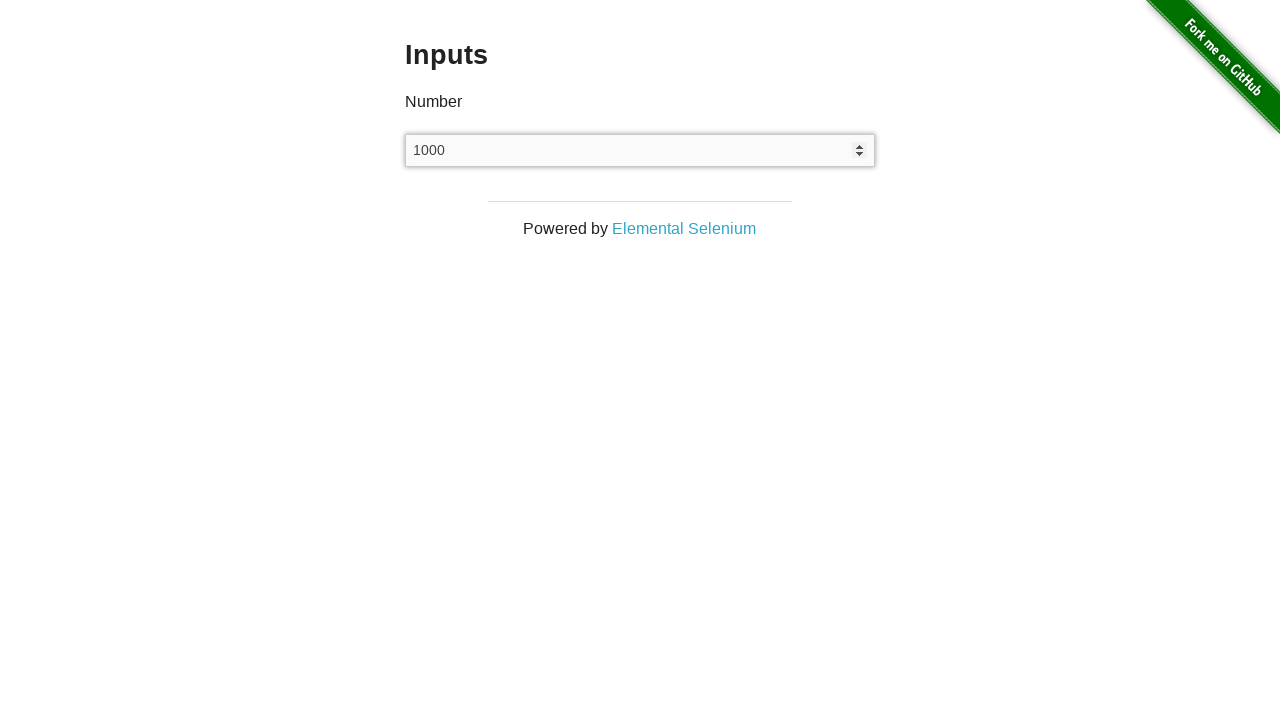

Cleared the number input field on input[type='number']
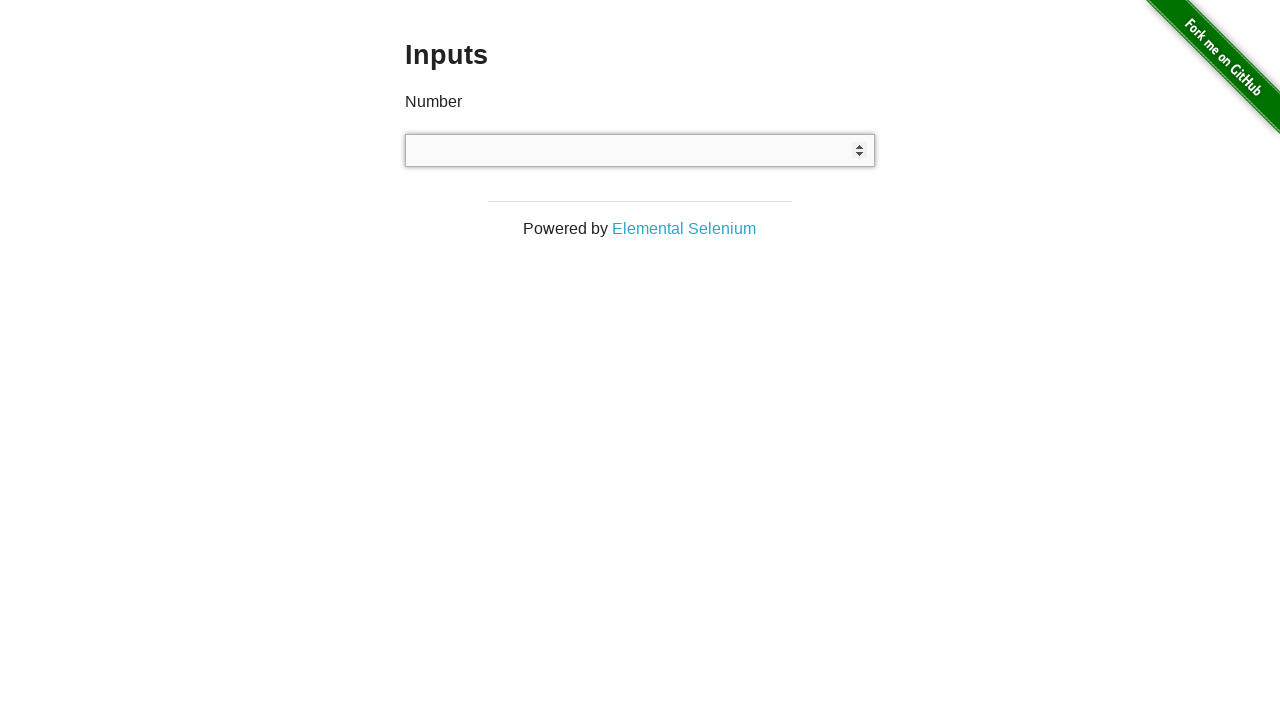

Entered new value 999 in number input field on input[type='number']
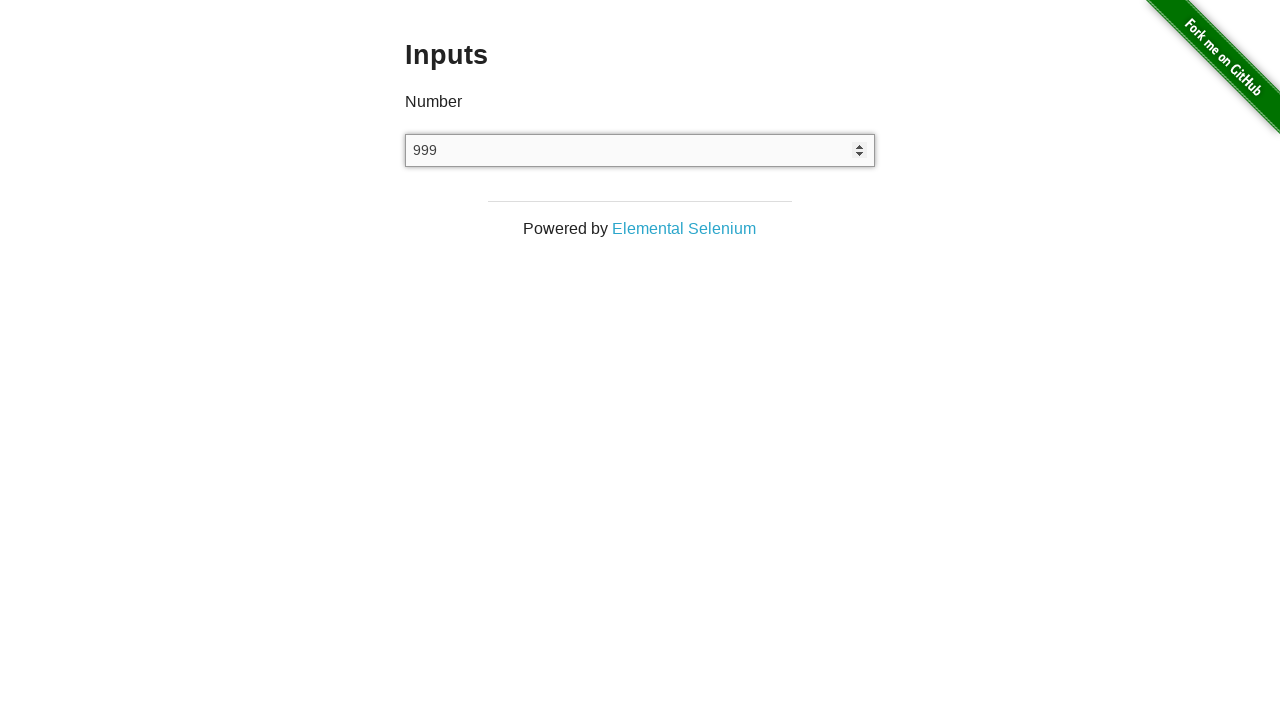

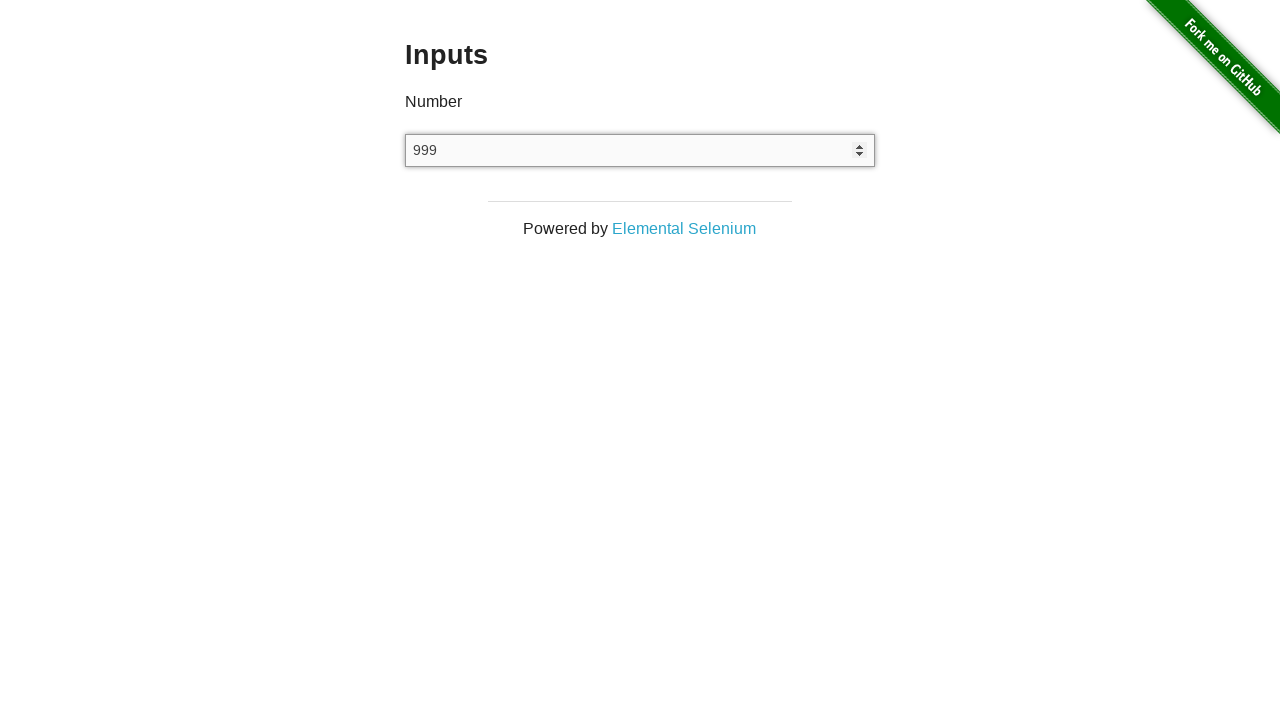